Tests radio button interactions by clicking each radio button and verifying selection state

Starting URL: https://rahulshettyacademy.com/AutomationPractice/

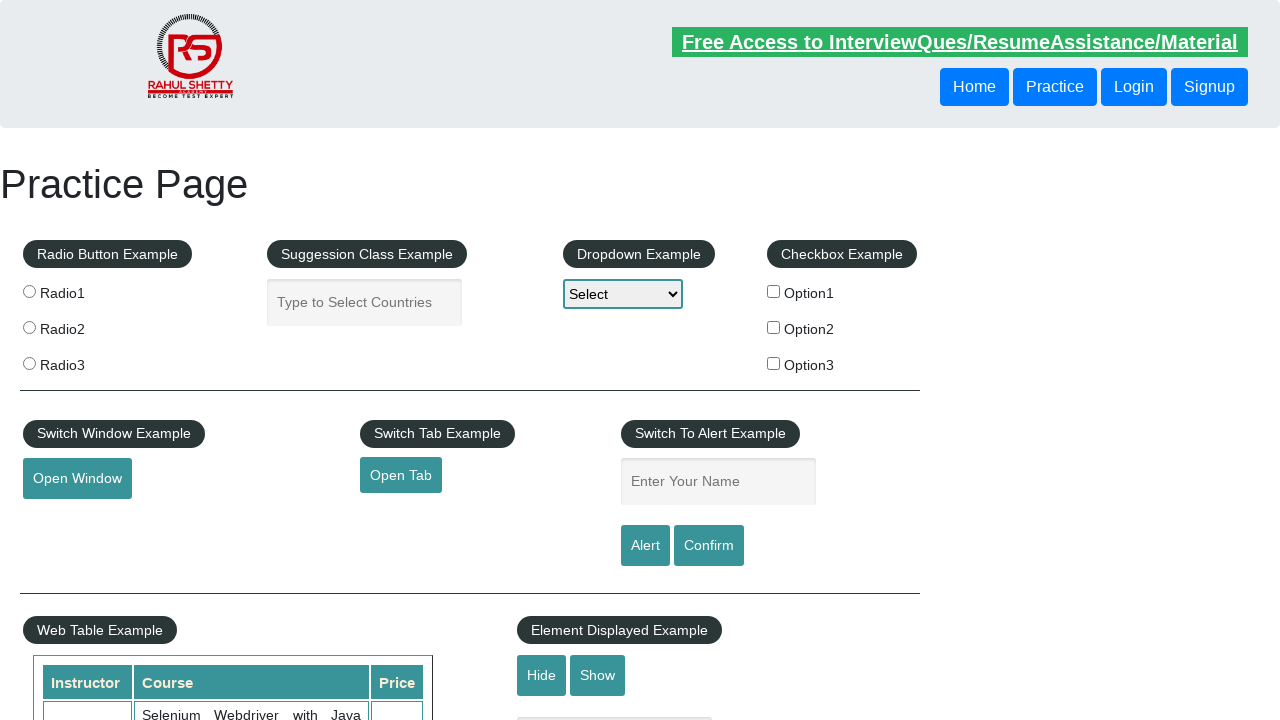

Navigated to Rahul Shetty Academy automation practice page
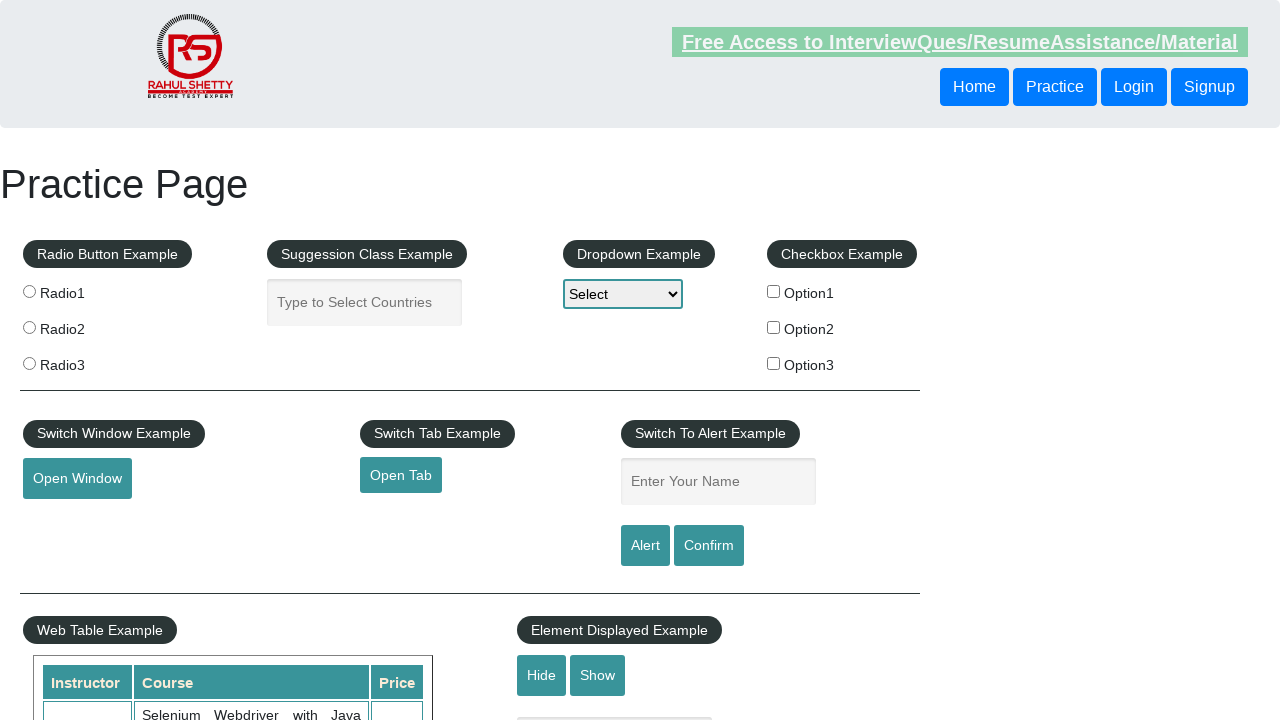

Located all radio button elements on the page
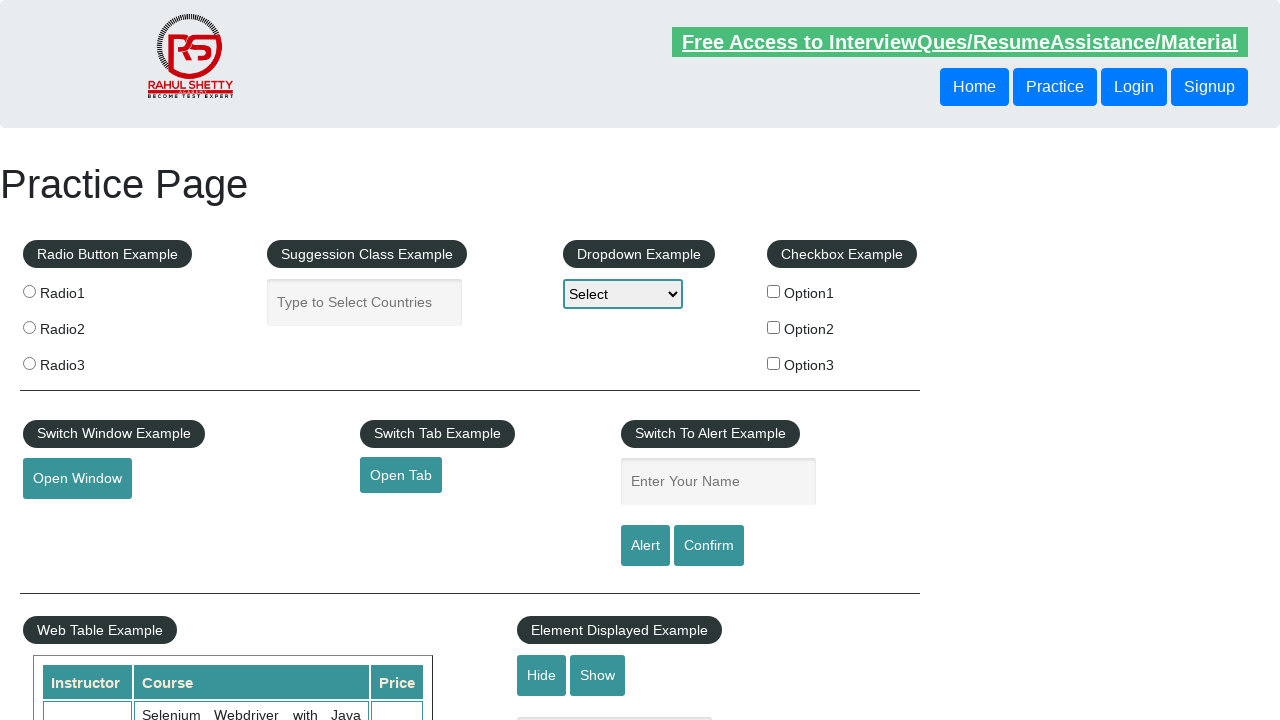

Clicked a radio button and verified selection state at (29, 291) on input[type='radio'] >> nth=0
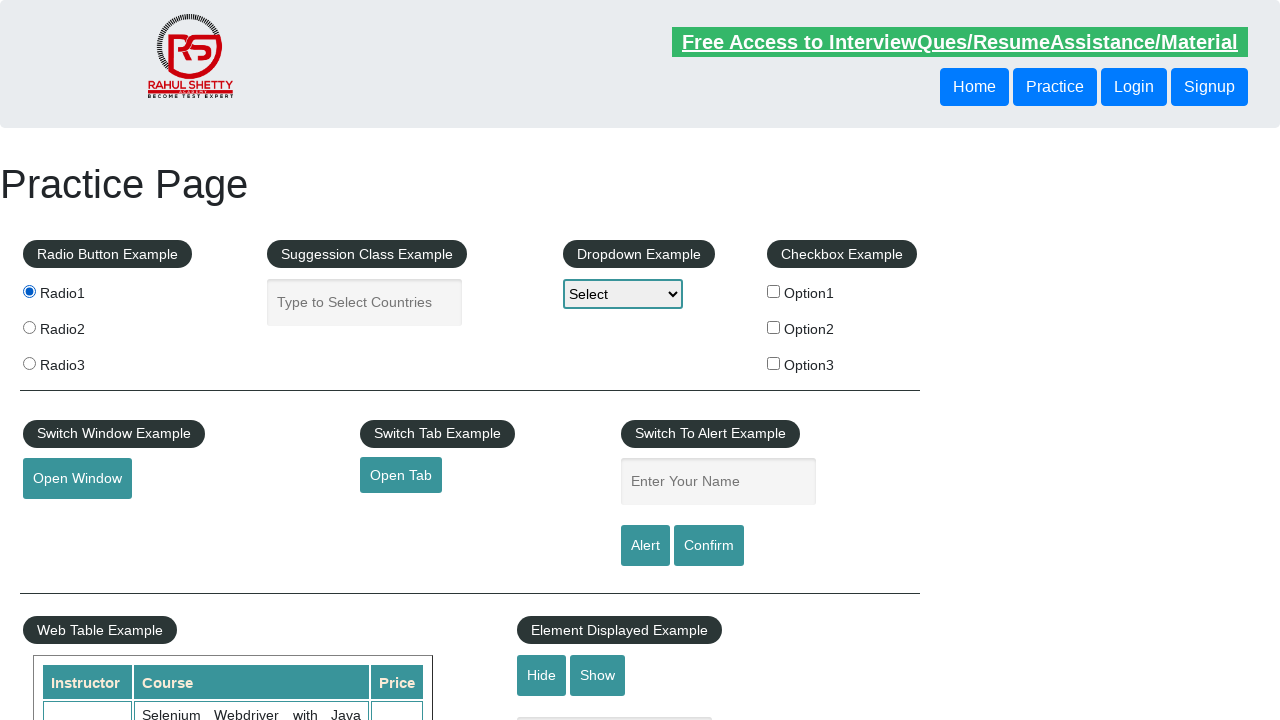

Clicked a radio button and verified selection state at (29, 327) on input[type='radio'] >> nth=1
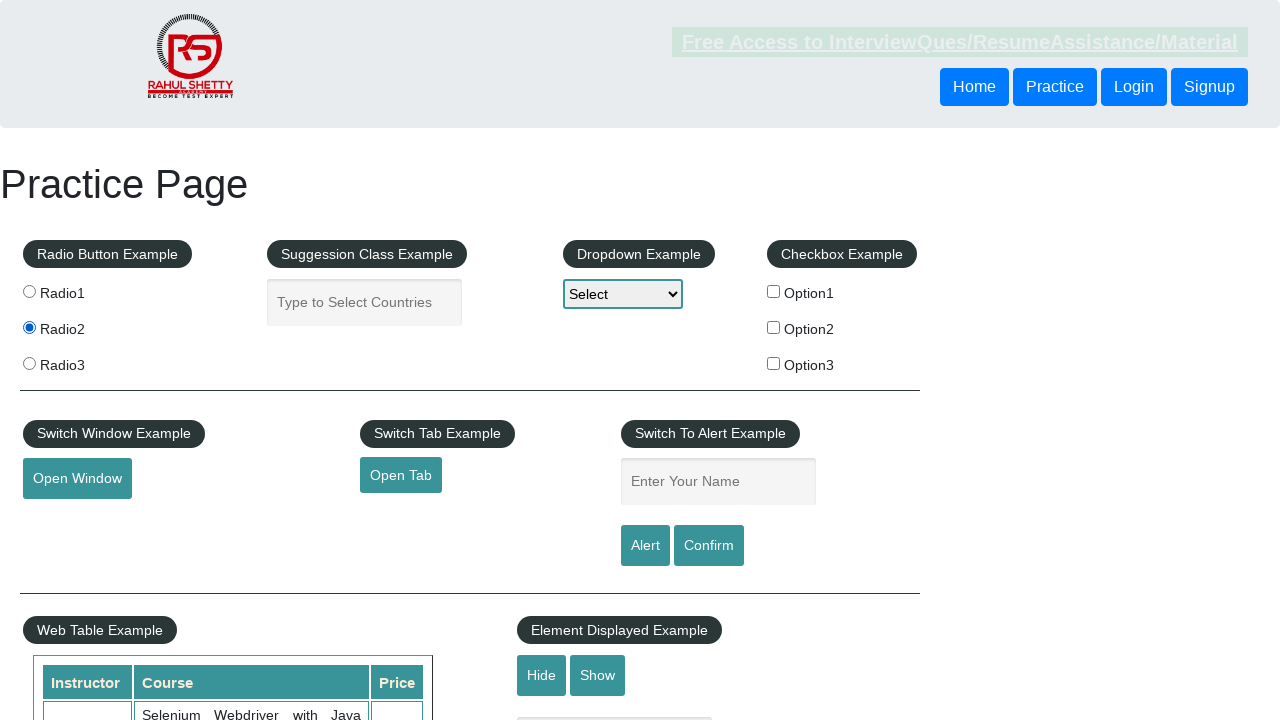

Clicked a radio button and verified selection state at (29, 363) on input[type='radio'] >> nth=2
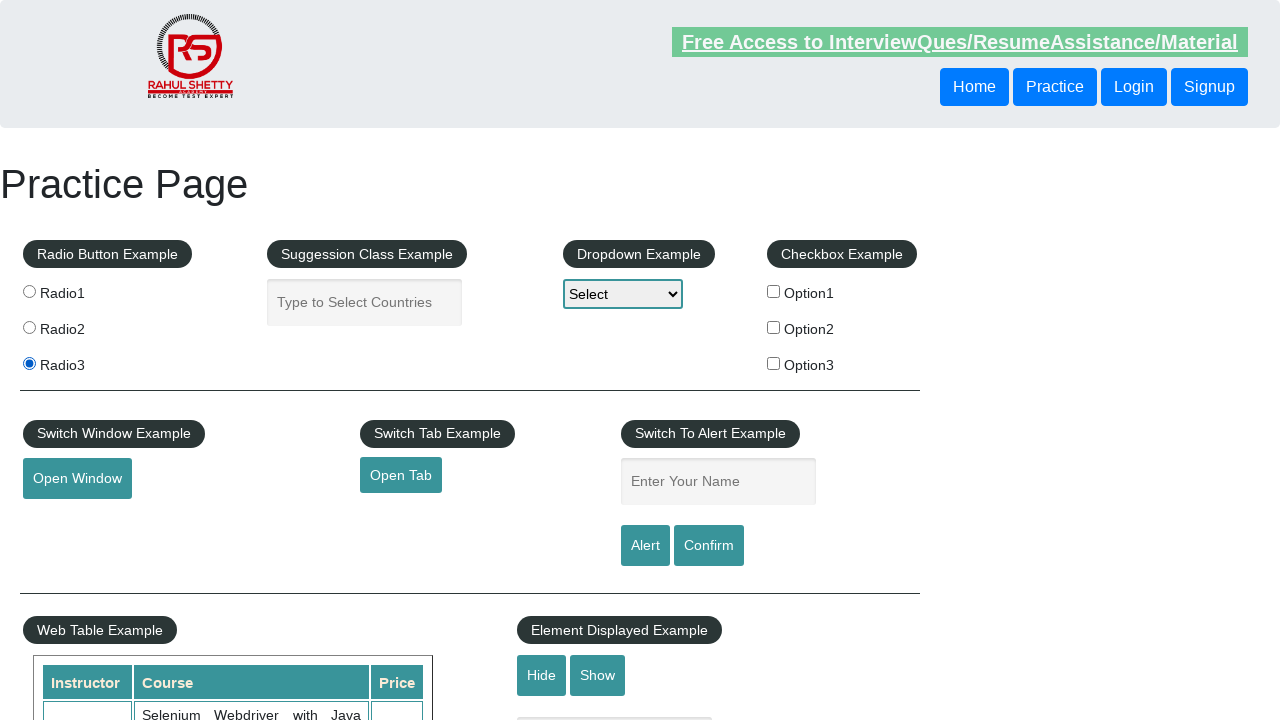

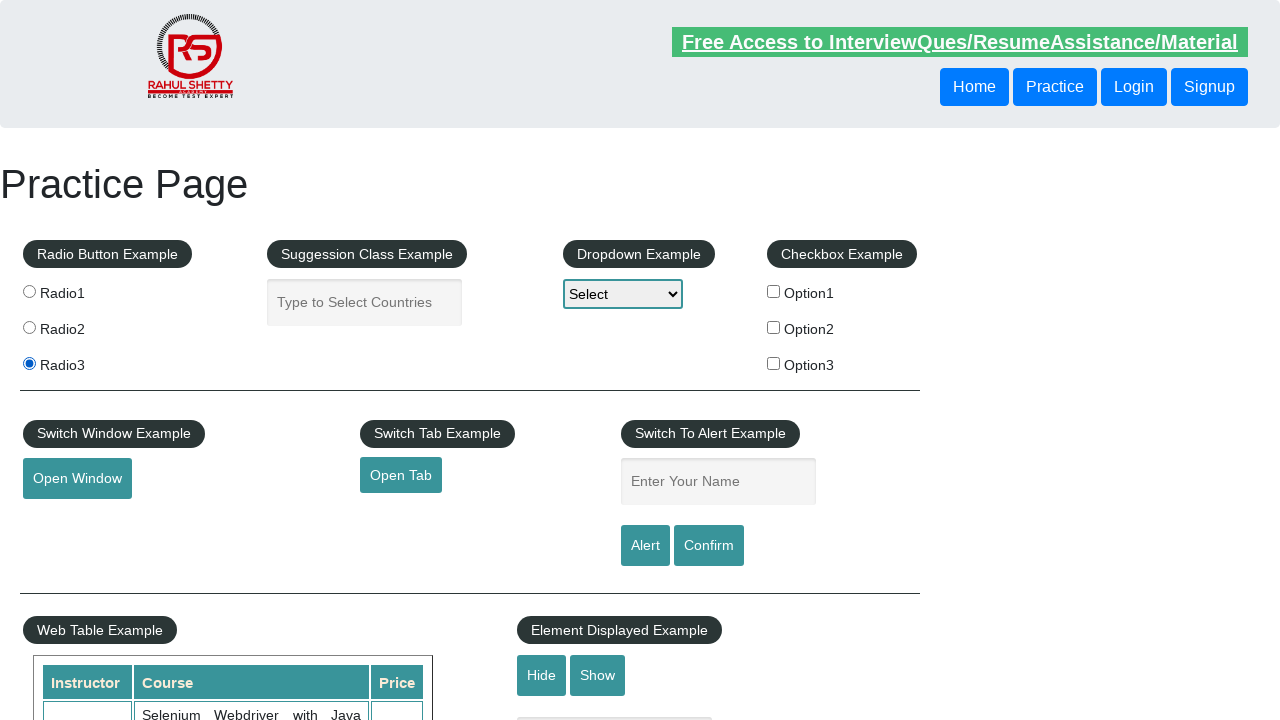